Tests stock search functionality by entering search queries for "通讯" (telecommunications) and "软件" (software), clicking the search button, and verifying results are displayed

Starting URL: https://www.byhy.net/cdn2/files/selenium/stock1.html

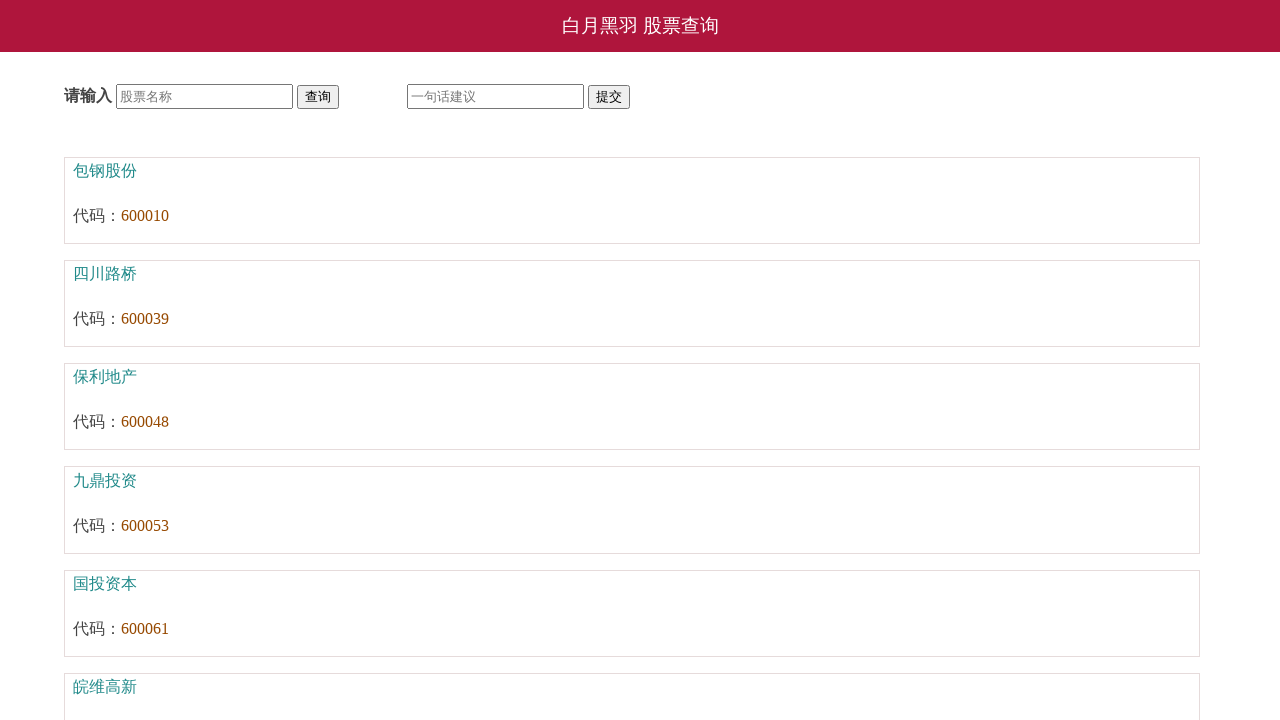

Filled search box with '通讯' (telecommunications) on #kw
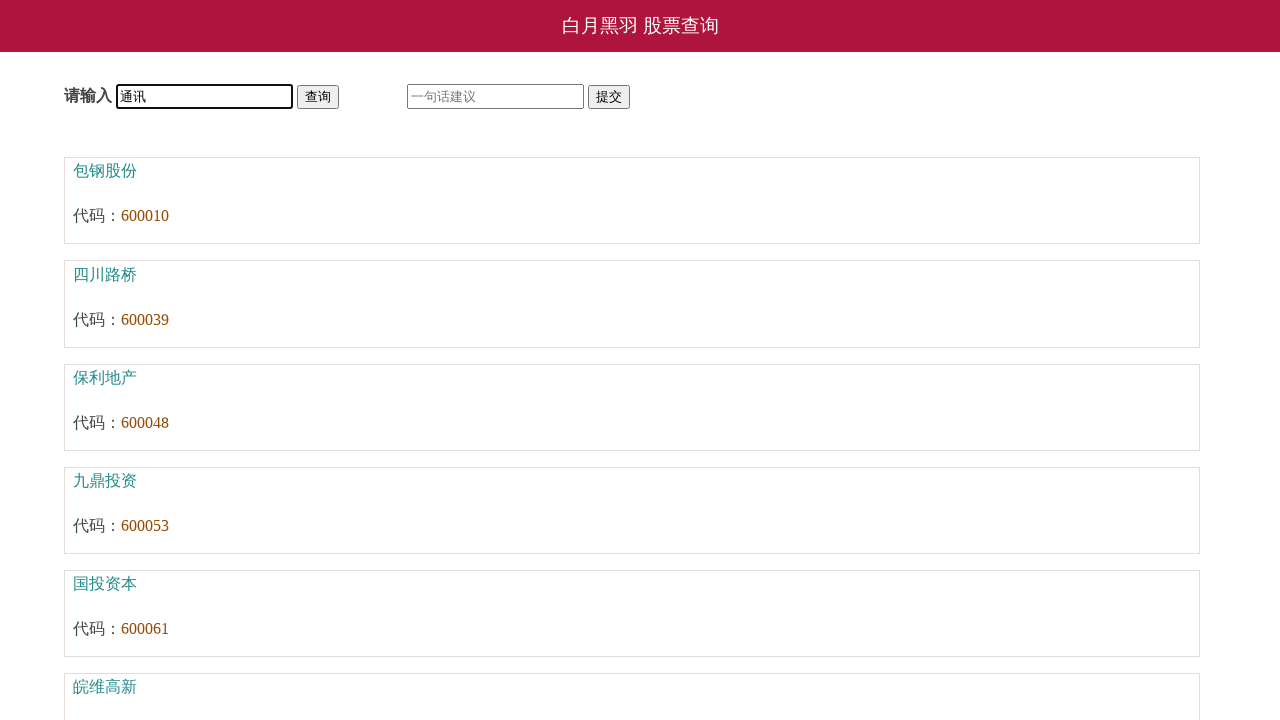

Clicked search button to search for telecommunications at (318, 97) on #go
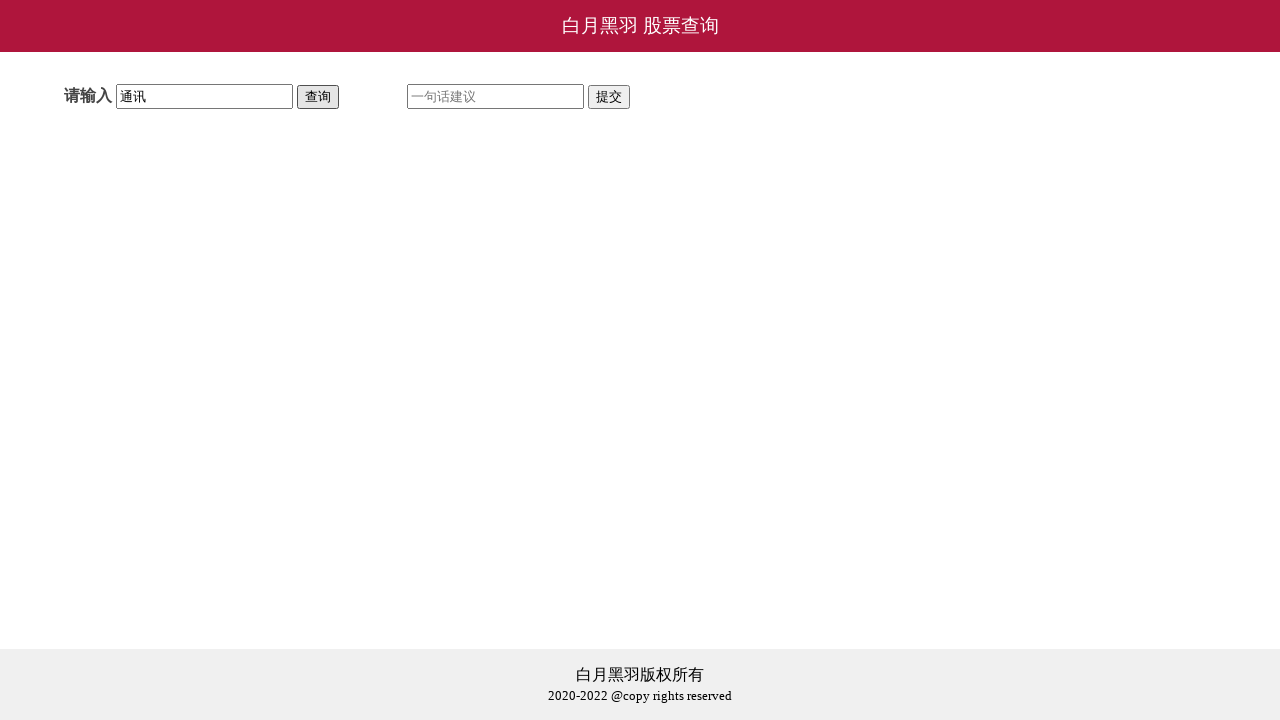

Waited 1000ms for initial results to load
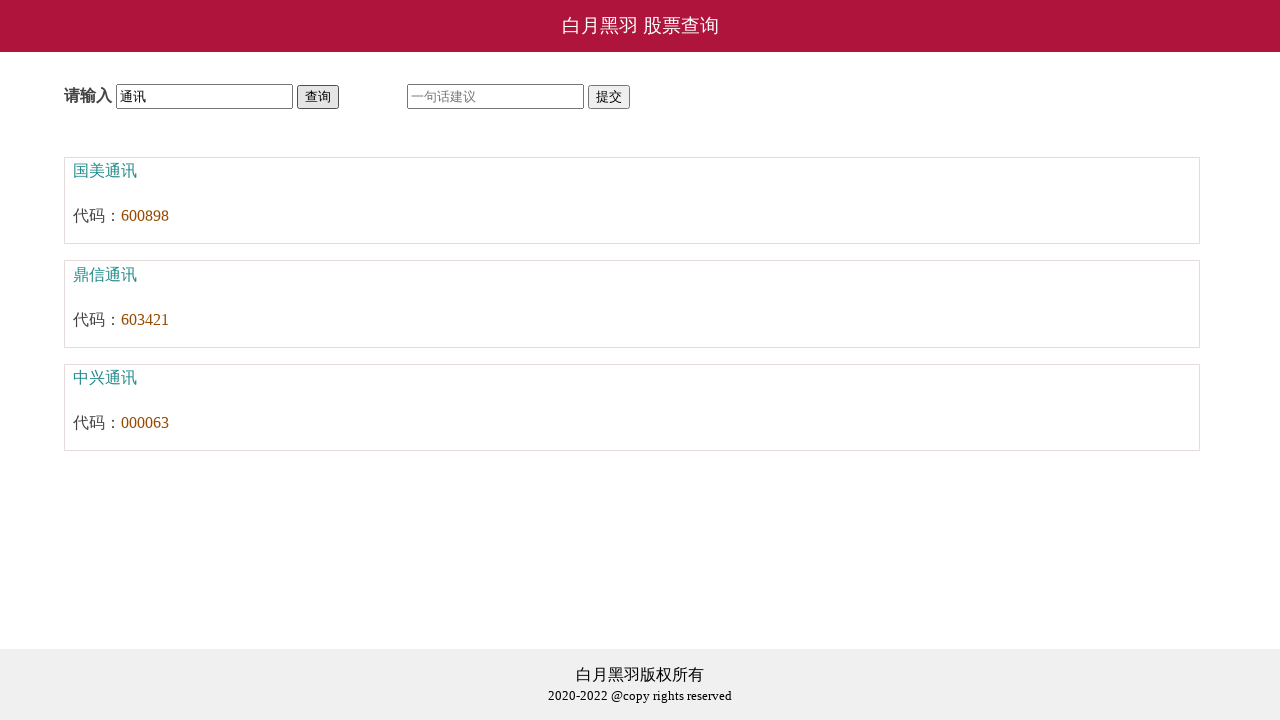

Search results for telecommunications are now visible
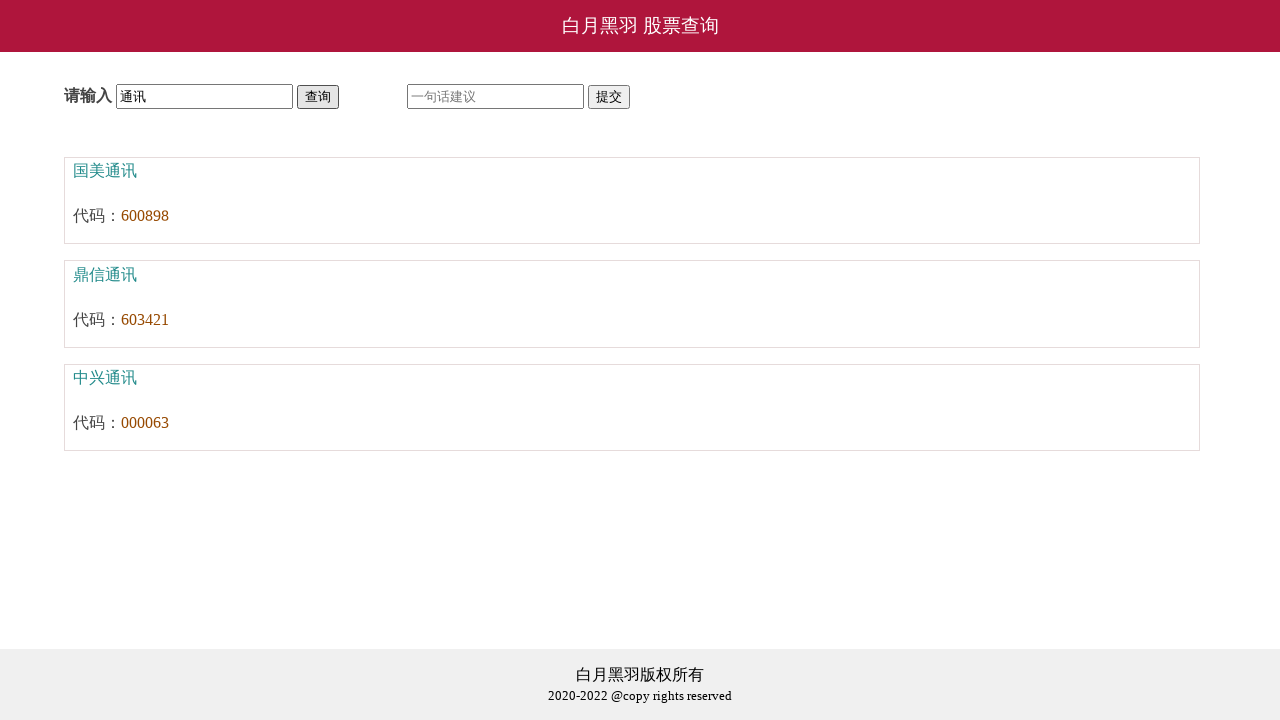

Filled search box with '软件' (software) on #kw
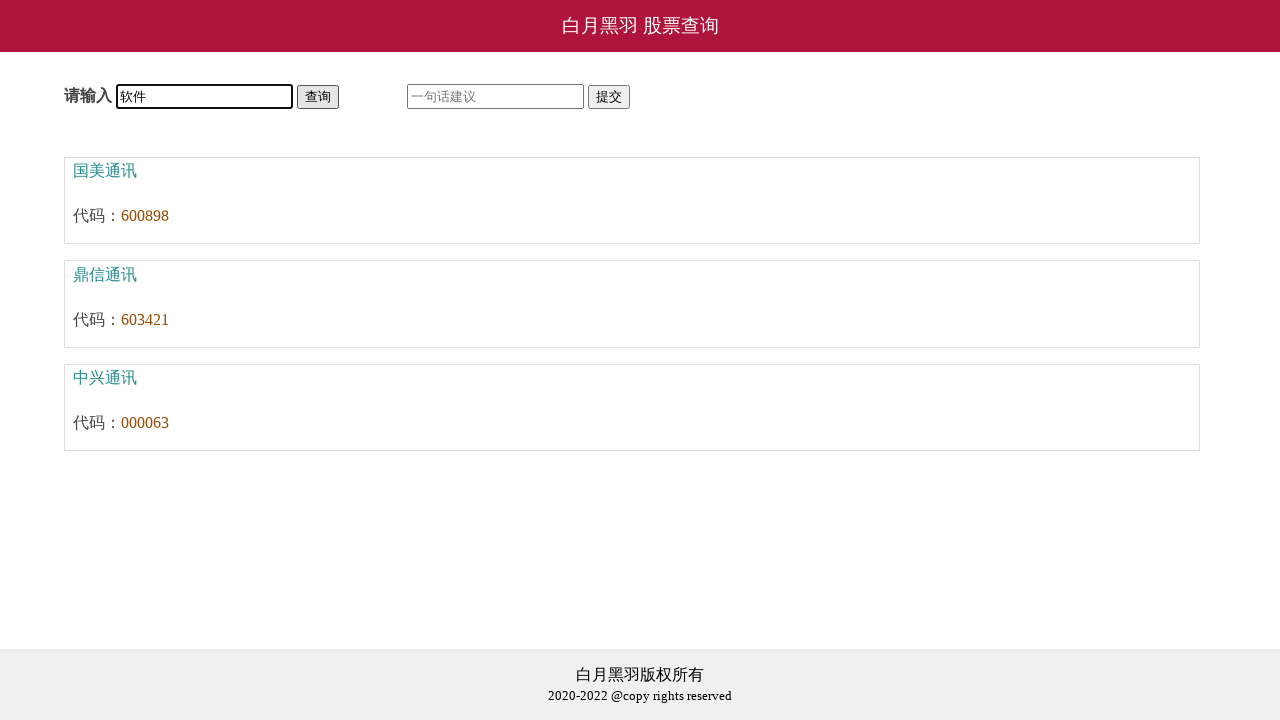

Clicked search button to search for software at (318, 97) on #go
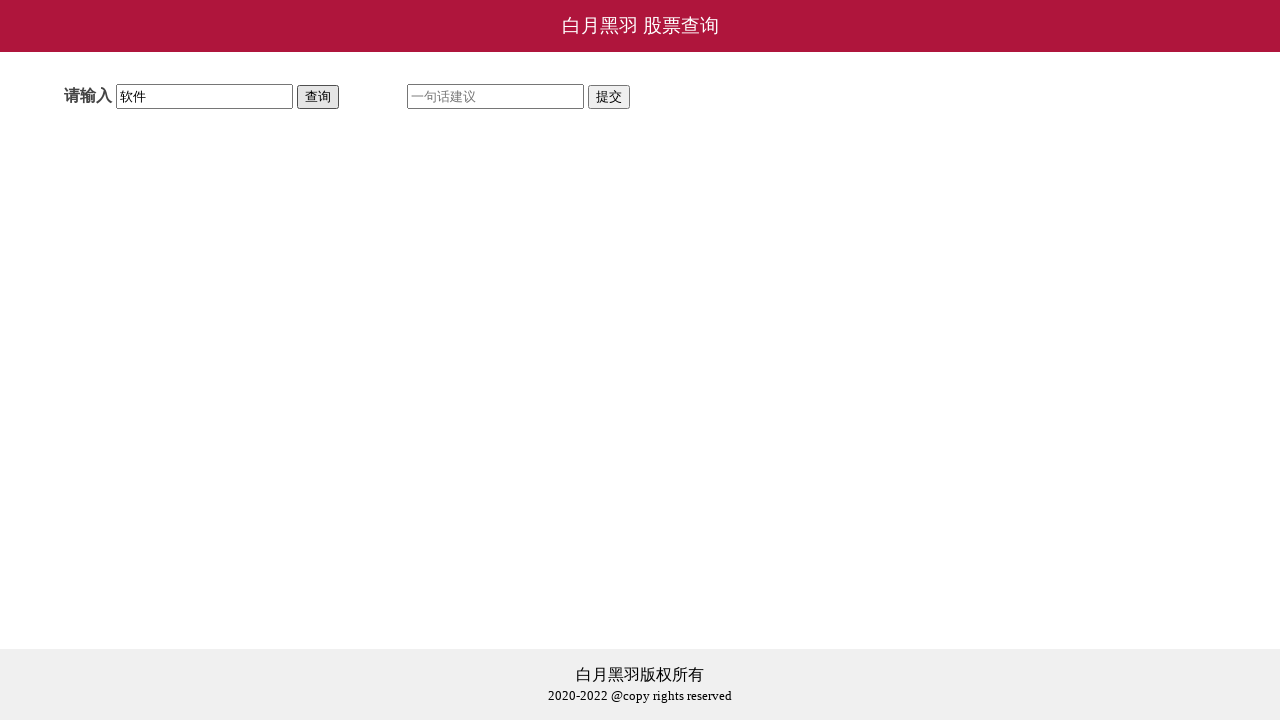

Waited 1000ms for software search results to load
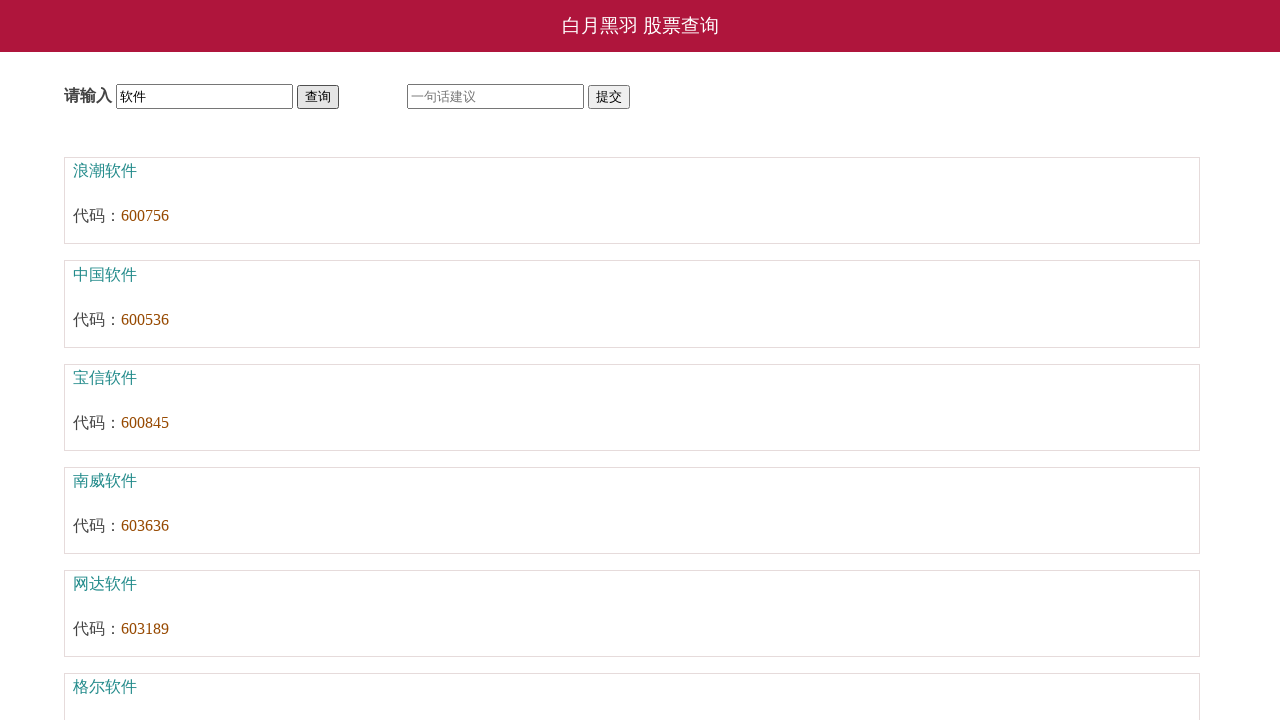

Search results for software are now visible
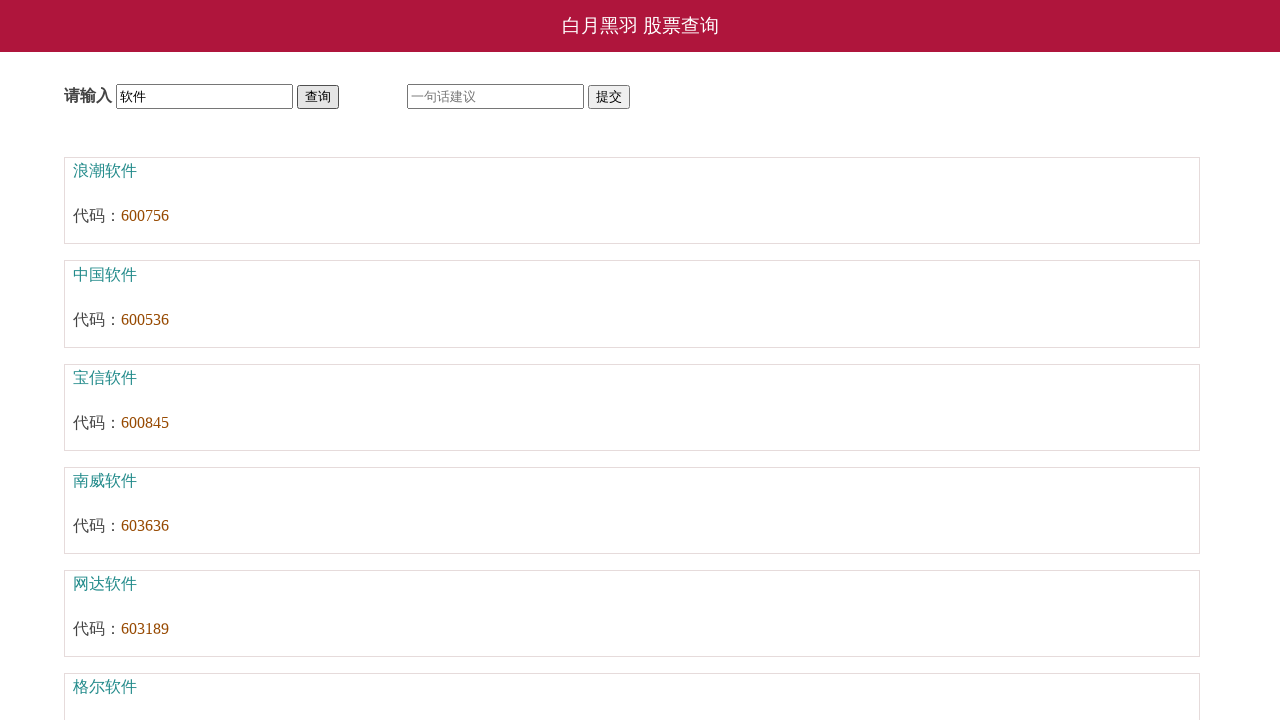

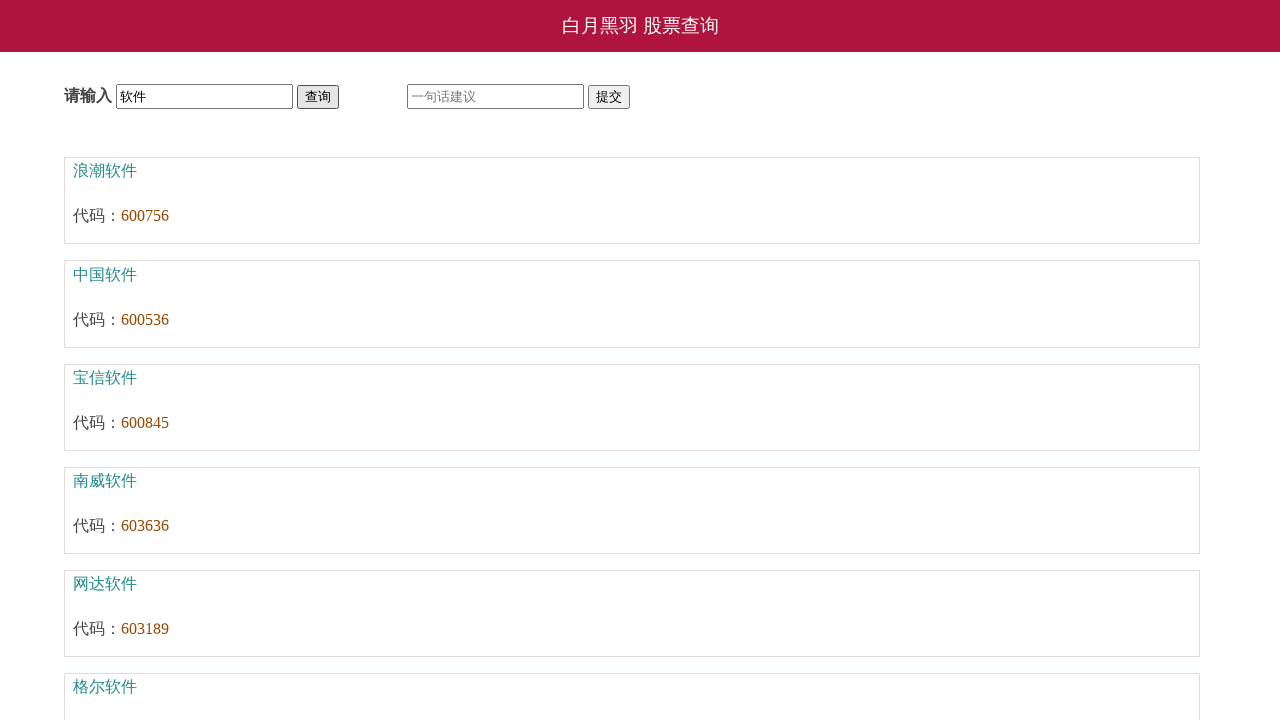